Tests alert functionality by clicking a button that triggers an alert popup on the demo page

Starting URL: https://demoqa.com/alerts

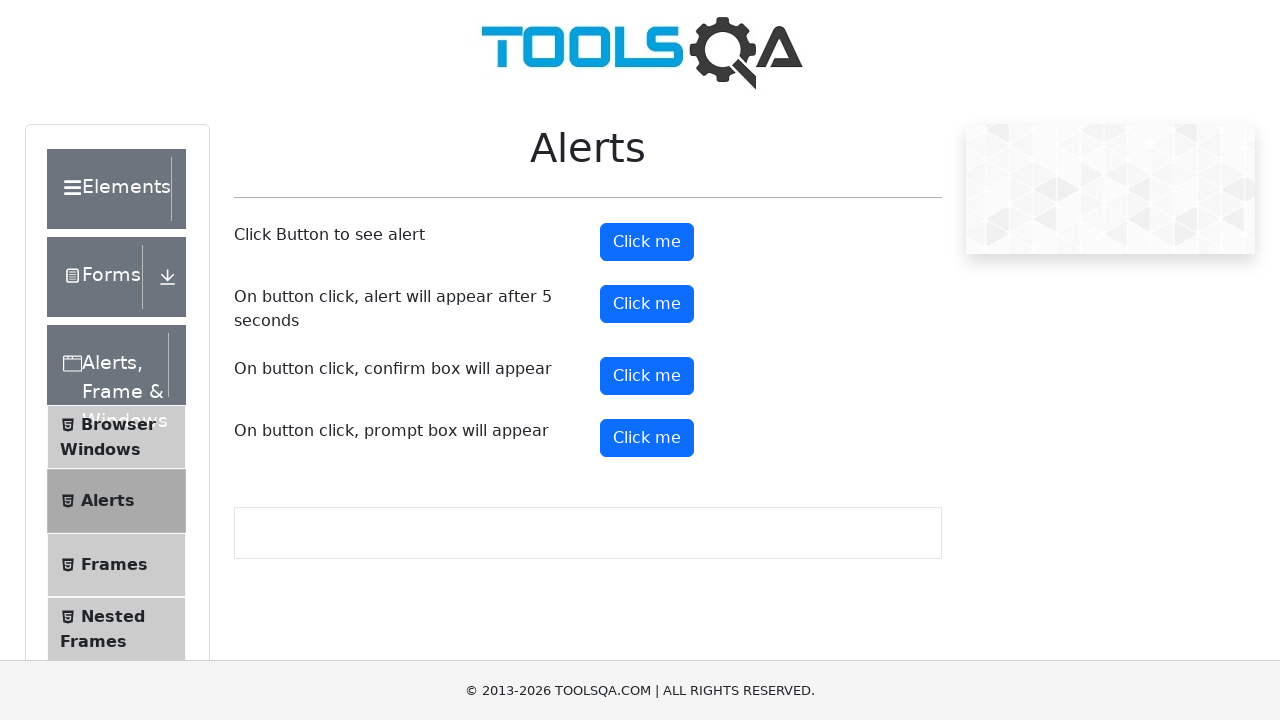

Navigated to alerts demo page
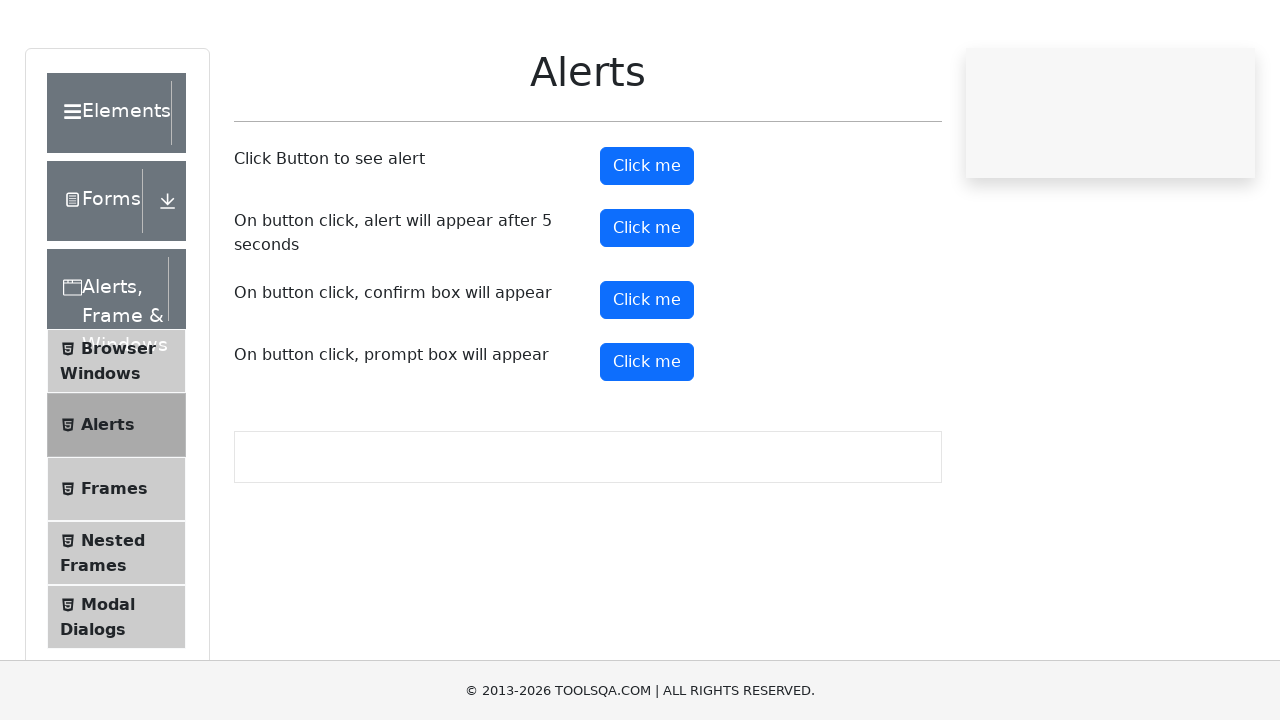

Clicked alert button to trigger popup at (647, 242) on button#alertButton
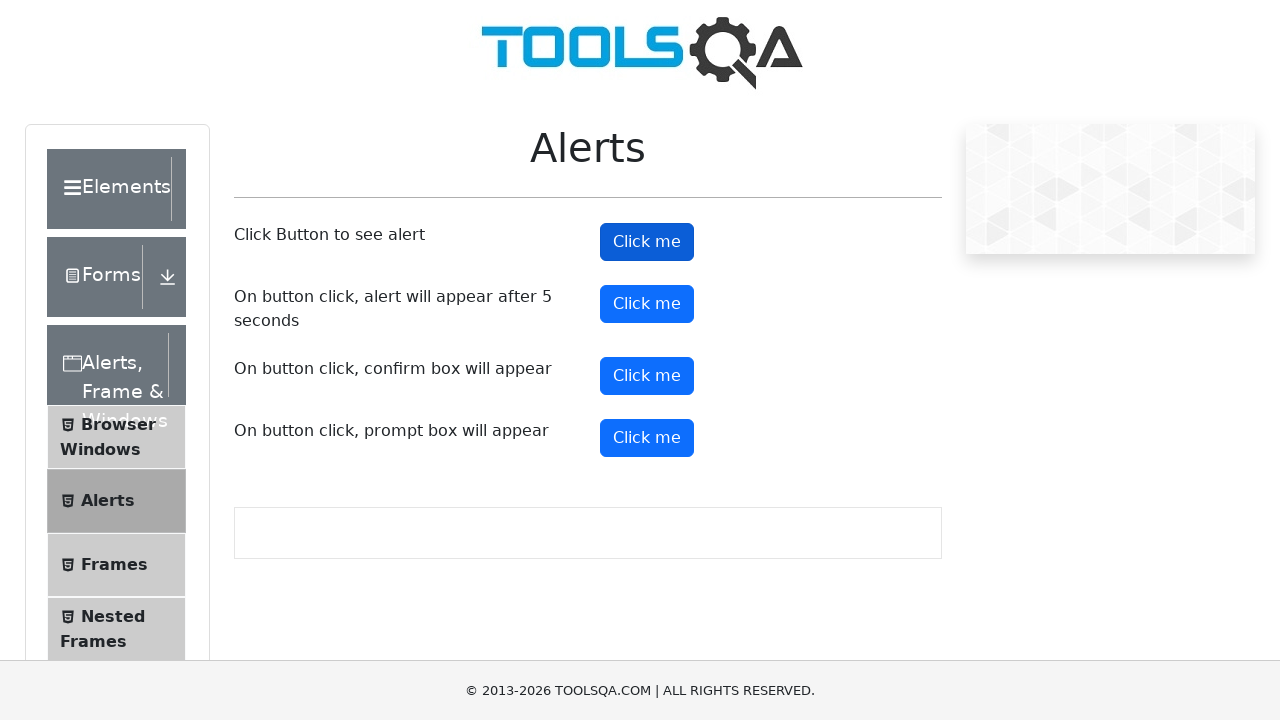

Alert popup accepted
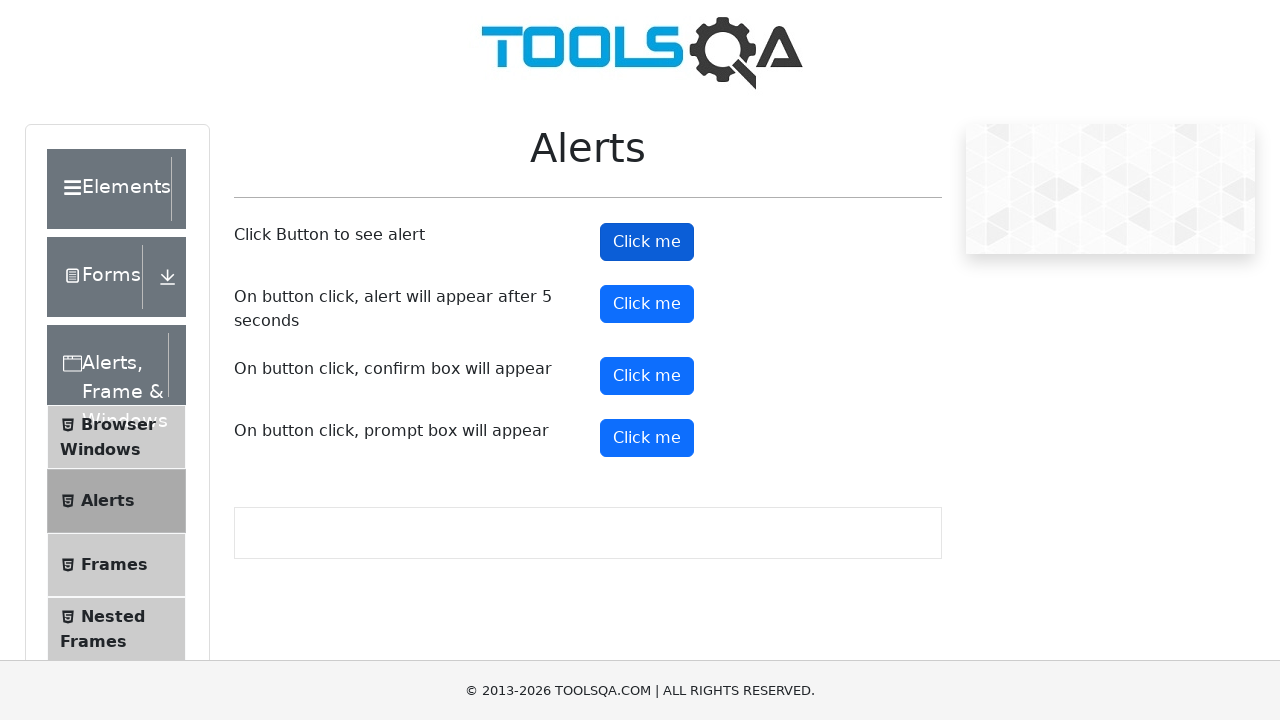

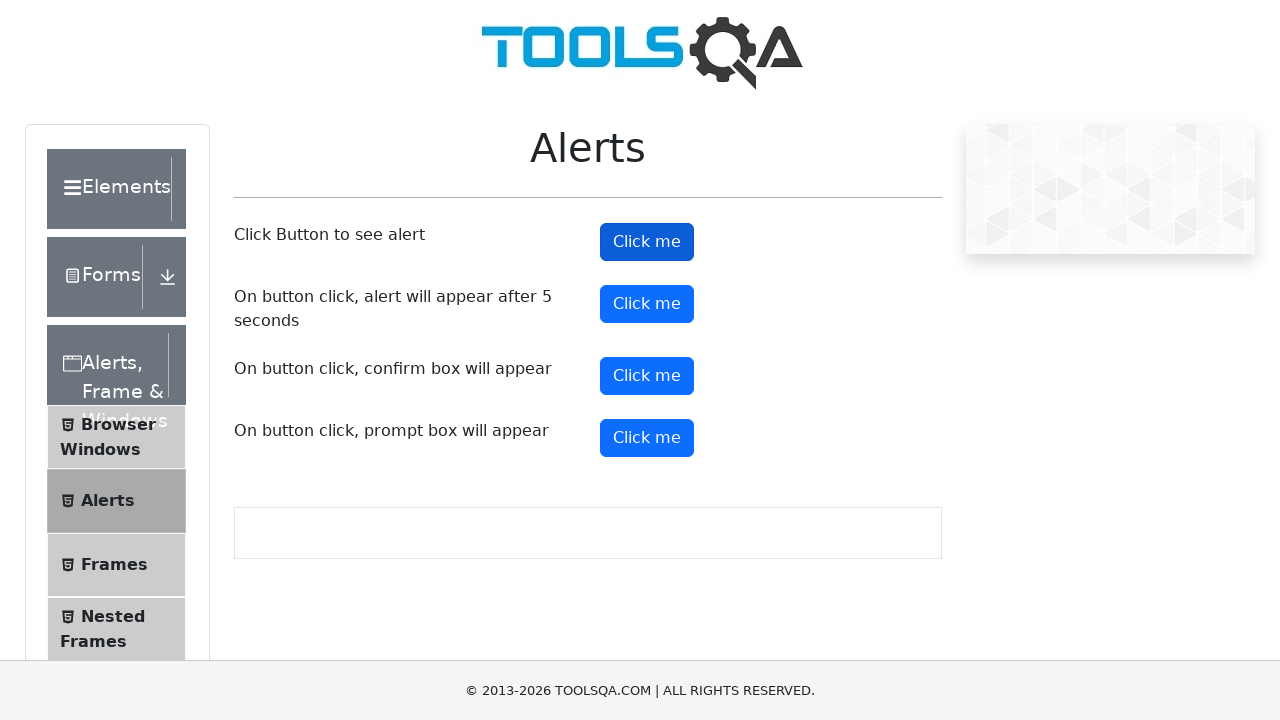